Tests a Semantic UI dropdown component by clicking on it, typing a character to filter options, and selecting an option with Enter key

Starting URL: https://semantic-ui.com/modules/dropdown.html

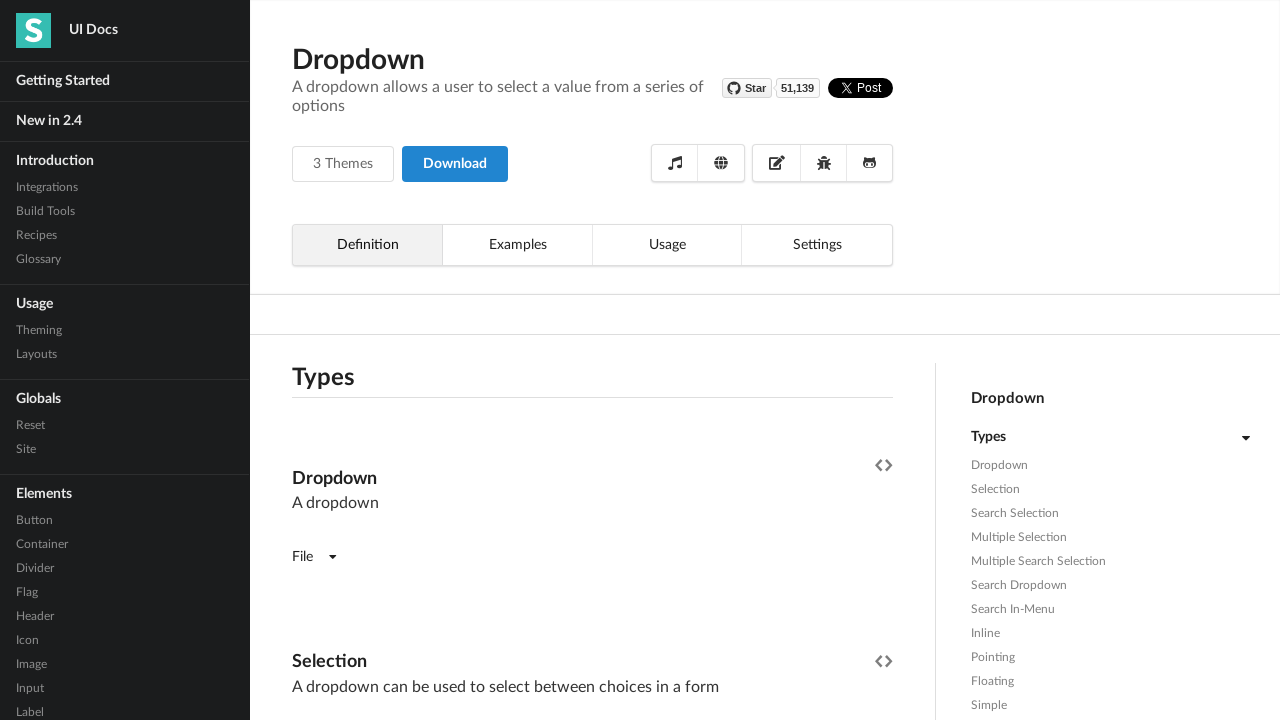

Waited for Dropdown header to load
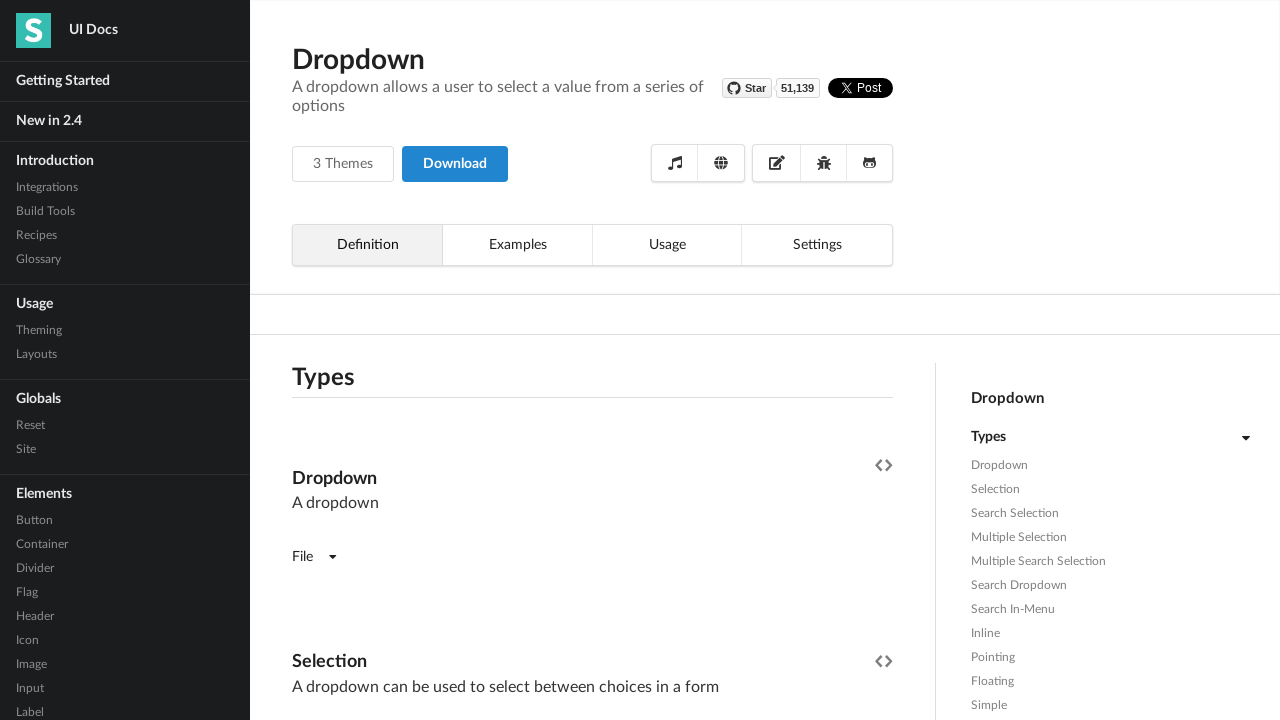

Clicked on the Semantic UI dropdown component to open it at (390, 361) on (//div[@class='ui selection dropdown'])[1]
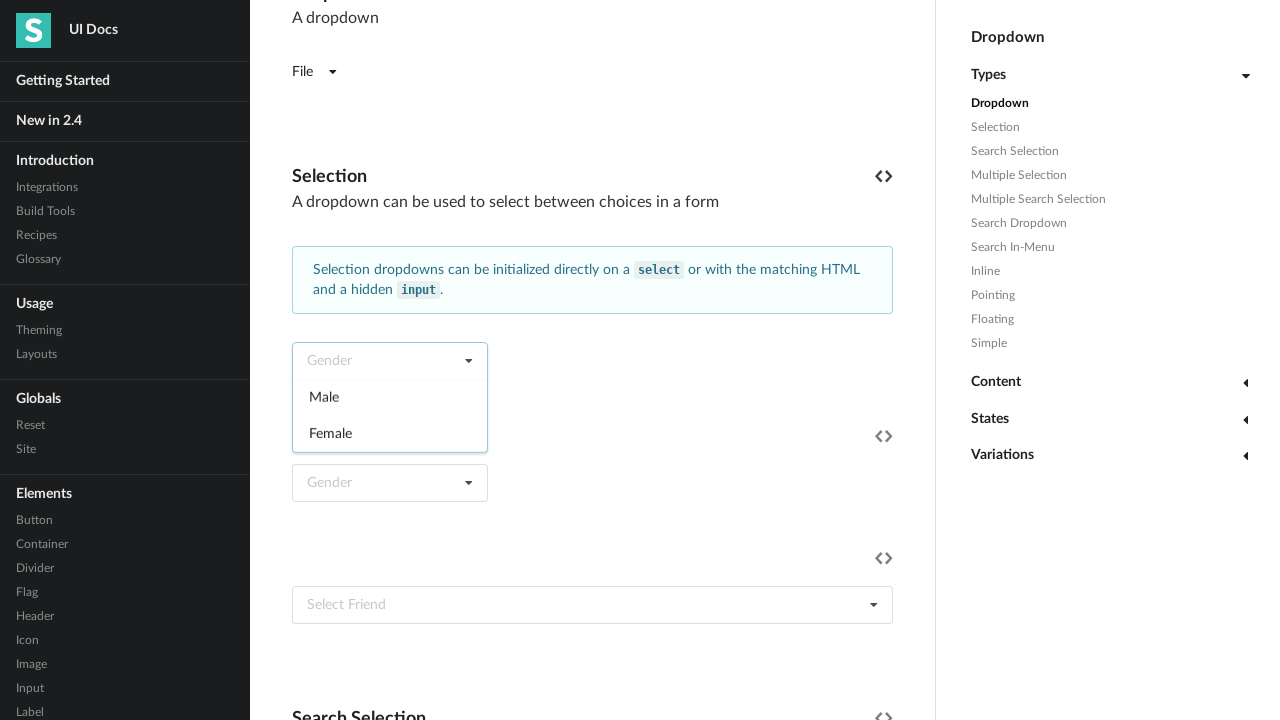

Typed 'f' character to filter dropdown options
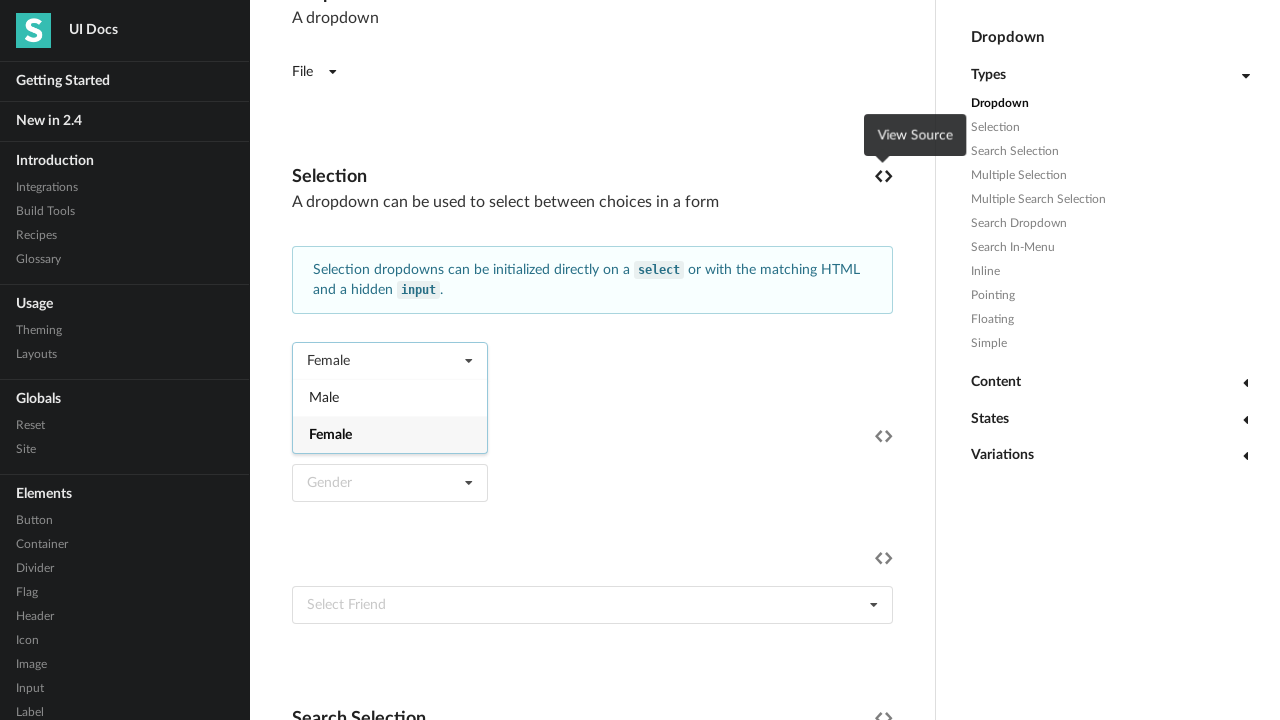

Pressed Enter to select the filtered option
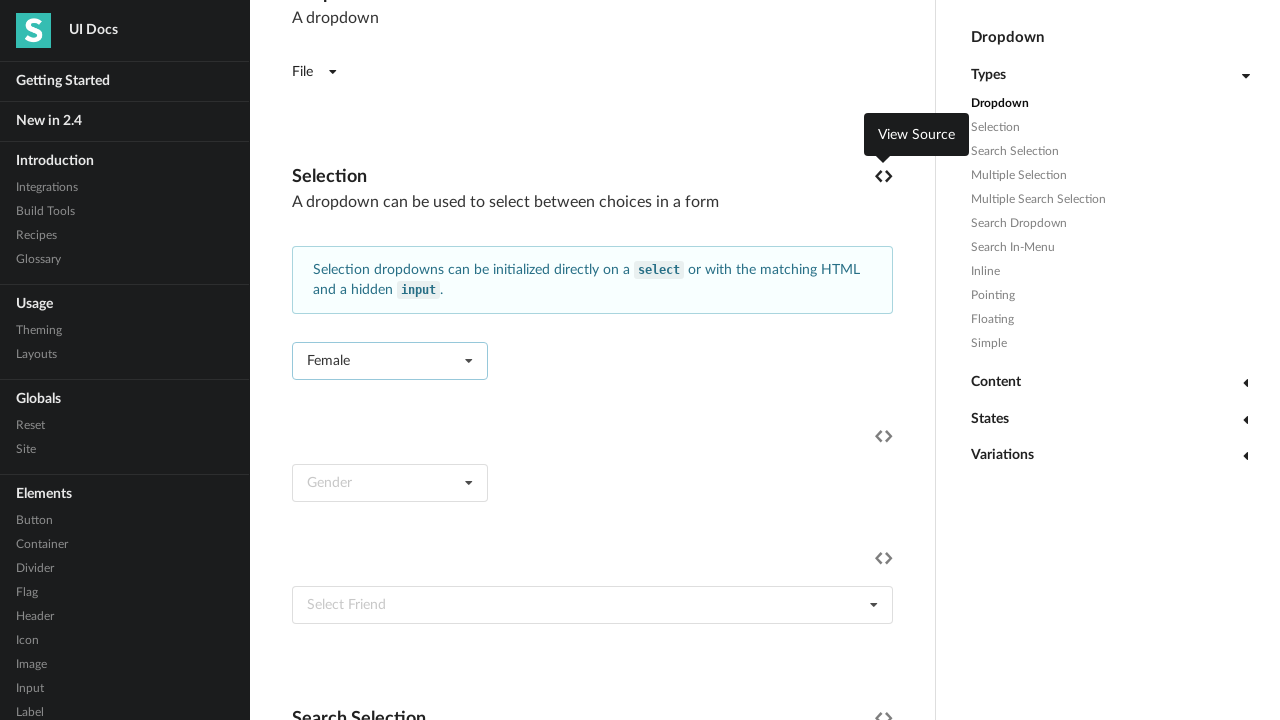

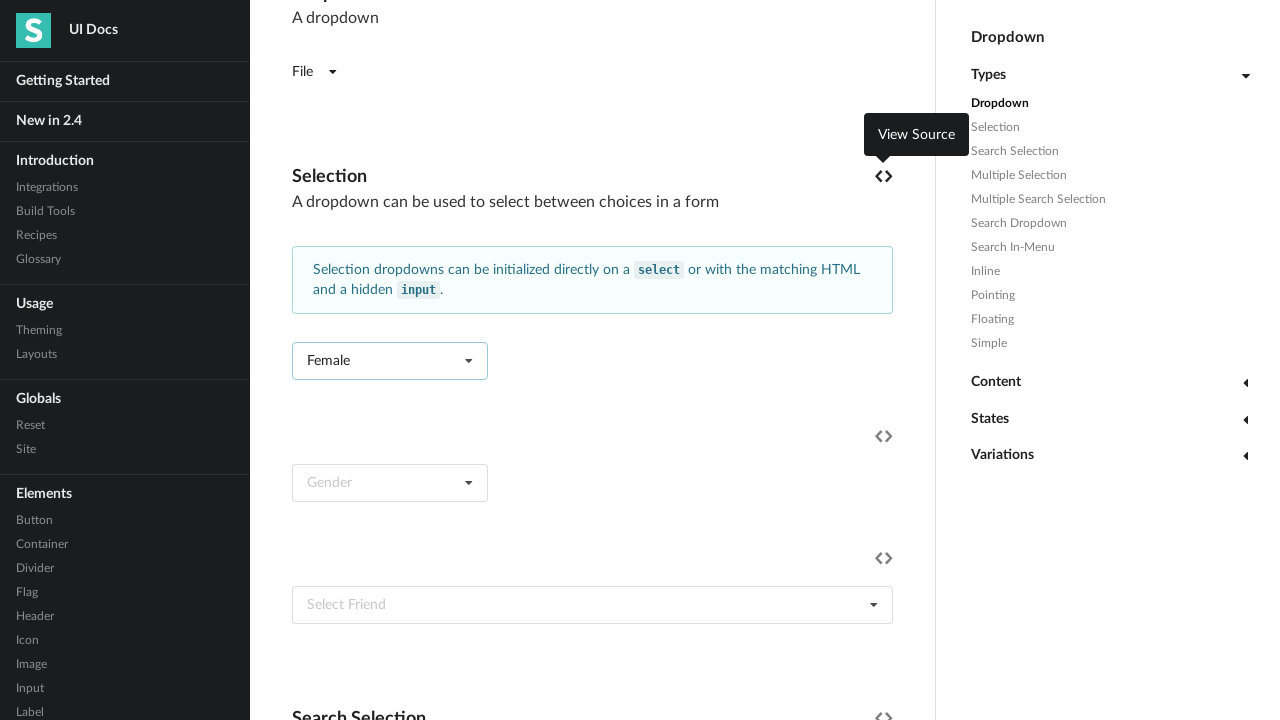